Tests flight search form submission on BlazeDemo by selecting departure city (Boston) and destination city (New York), then submitting the form and verifying the results page header.

Starting URL: https://blazedemo.com/

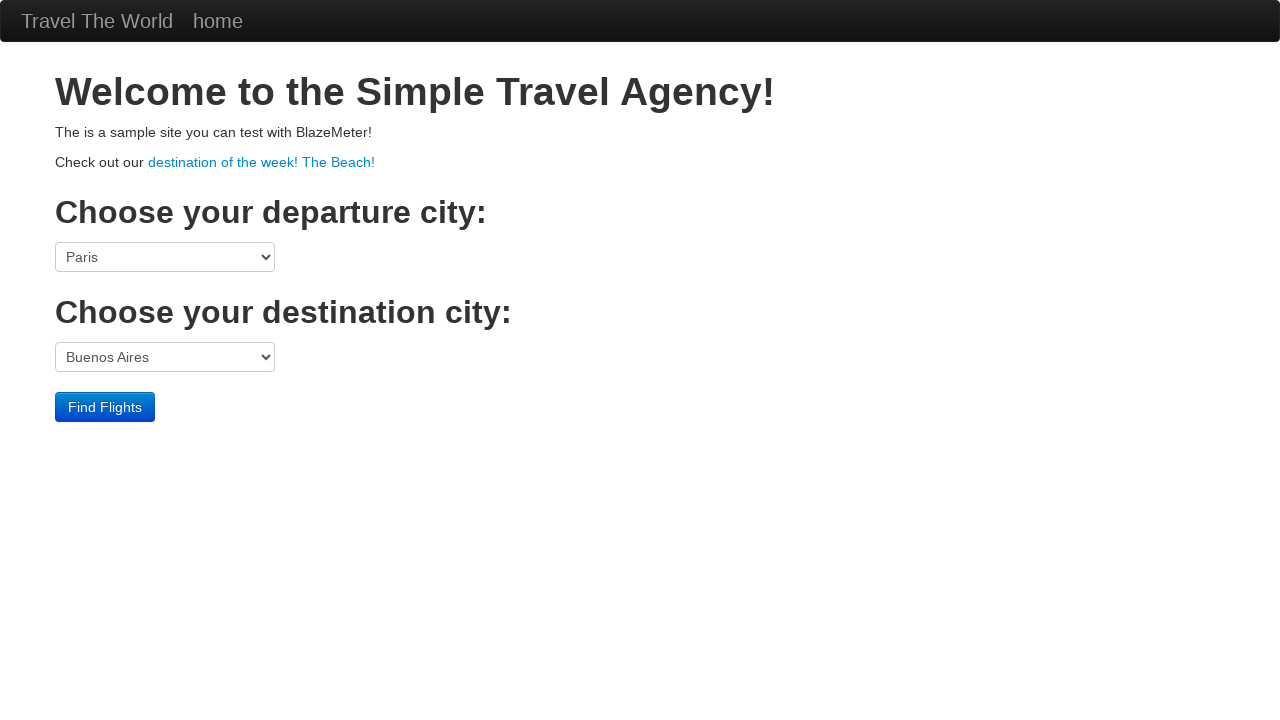

Selected Boston as departure city on select[name='fromPort']
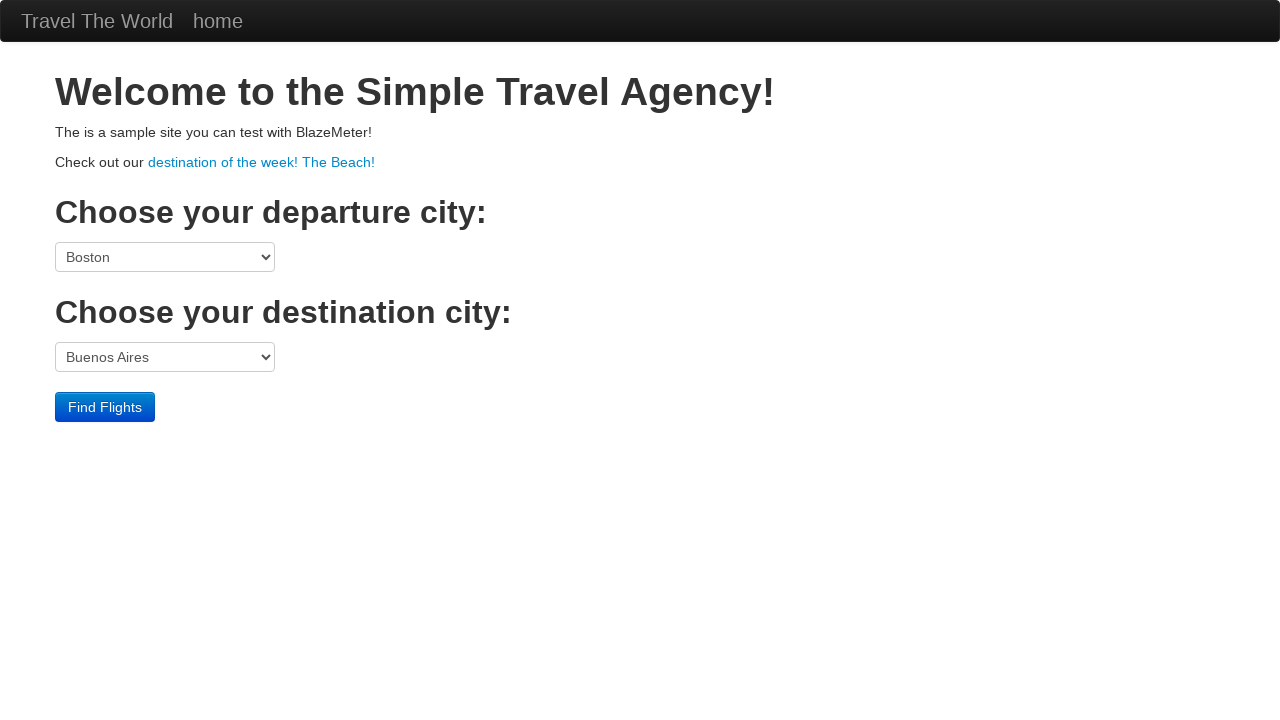

Selected New York as destination city on select[name='toPort']
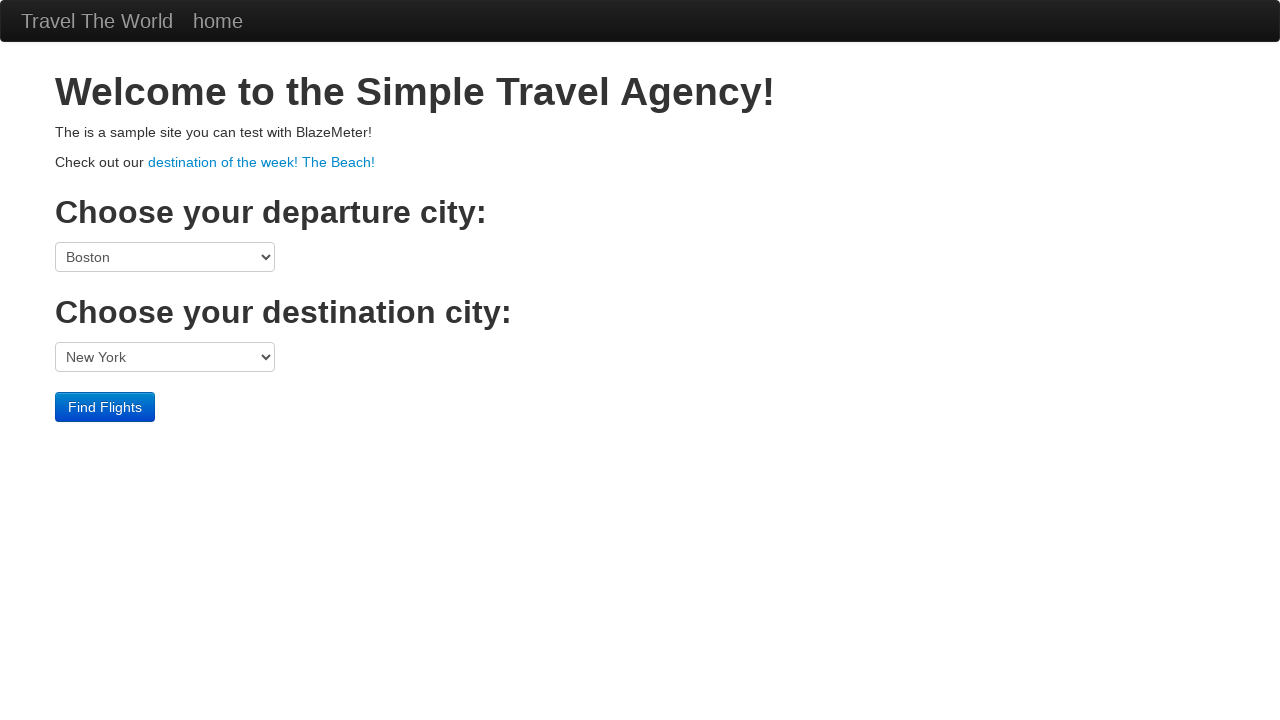

Submitted flight search form at (105, 407) on input[type='submit']
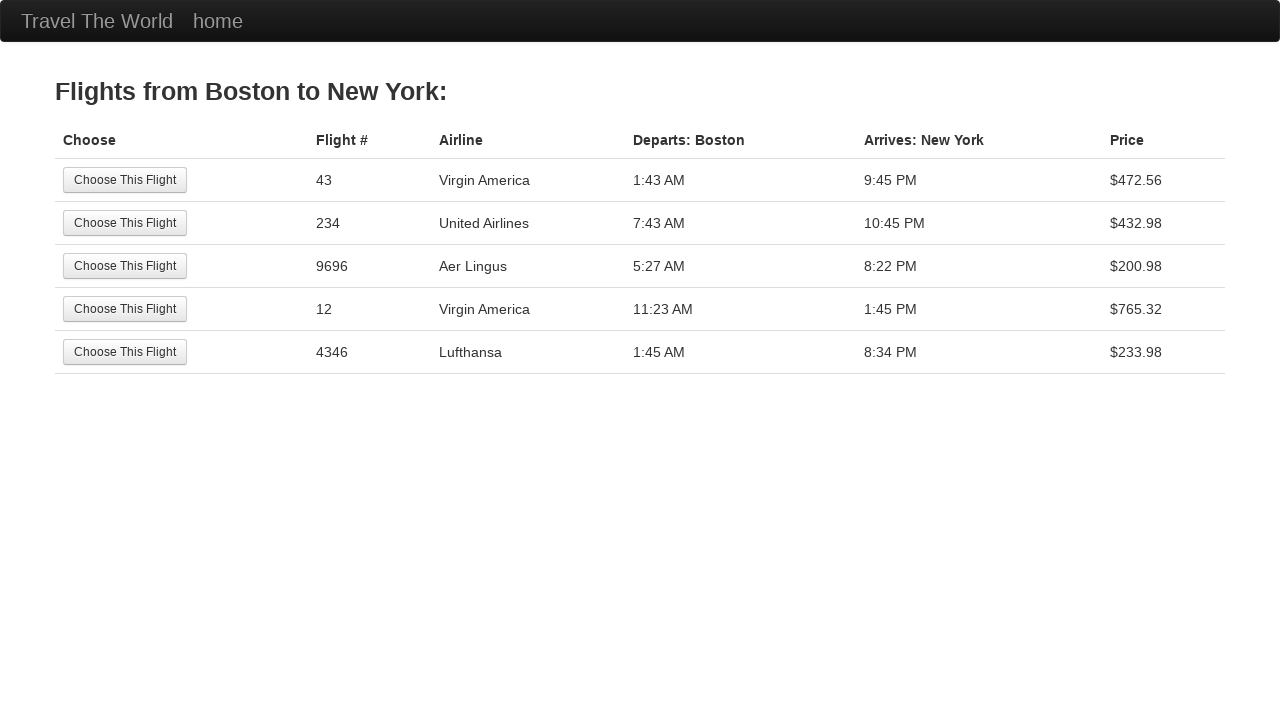

Results page header loaded and verified
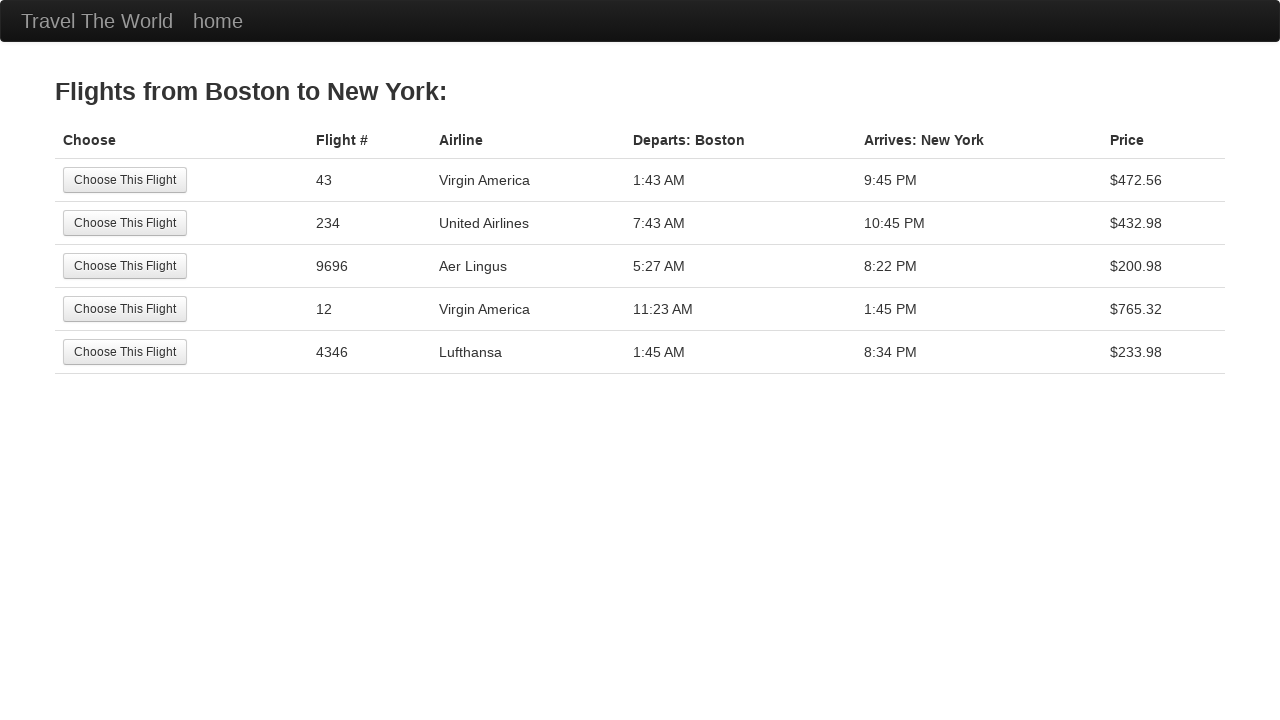

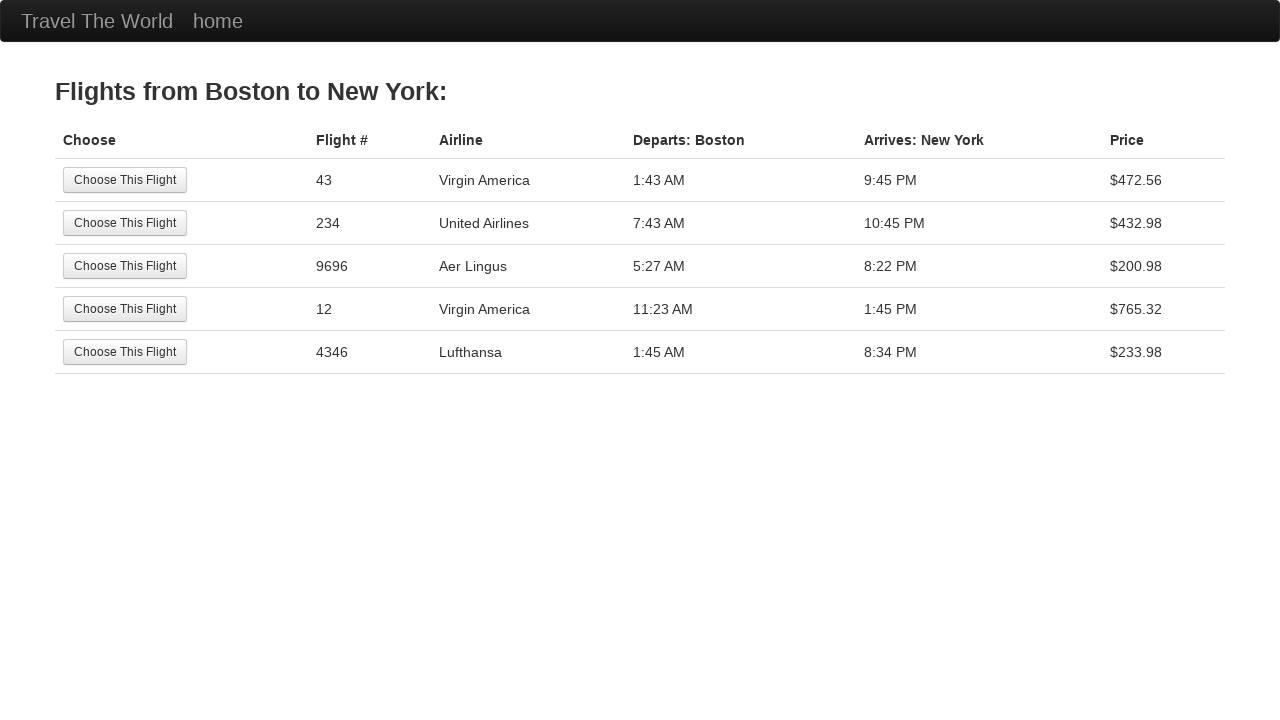